Verifies that the Log In button on the NextBase CRM login page has the correct text attribute value

Starting URL: https://login1.nextbasecrm.com

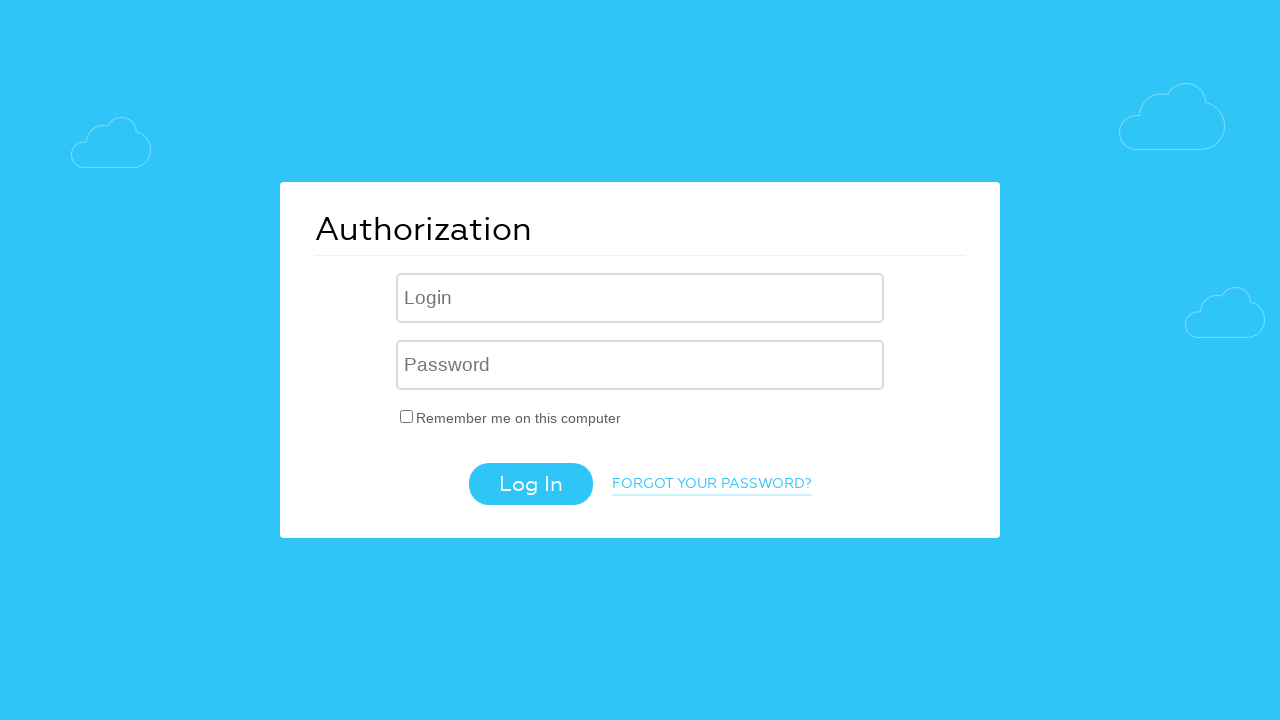

Located Log In button using CSS selector input[value='Log In']
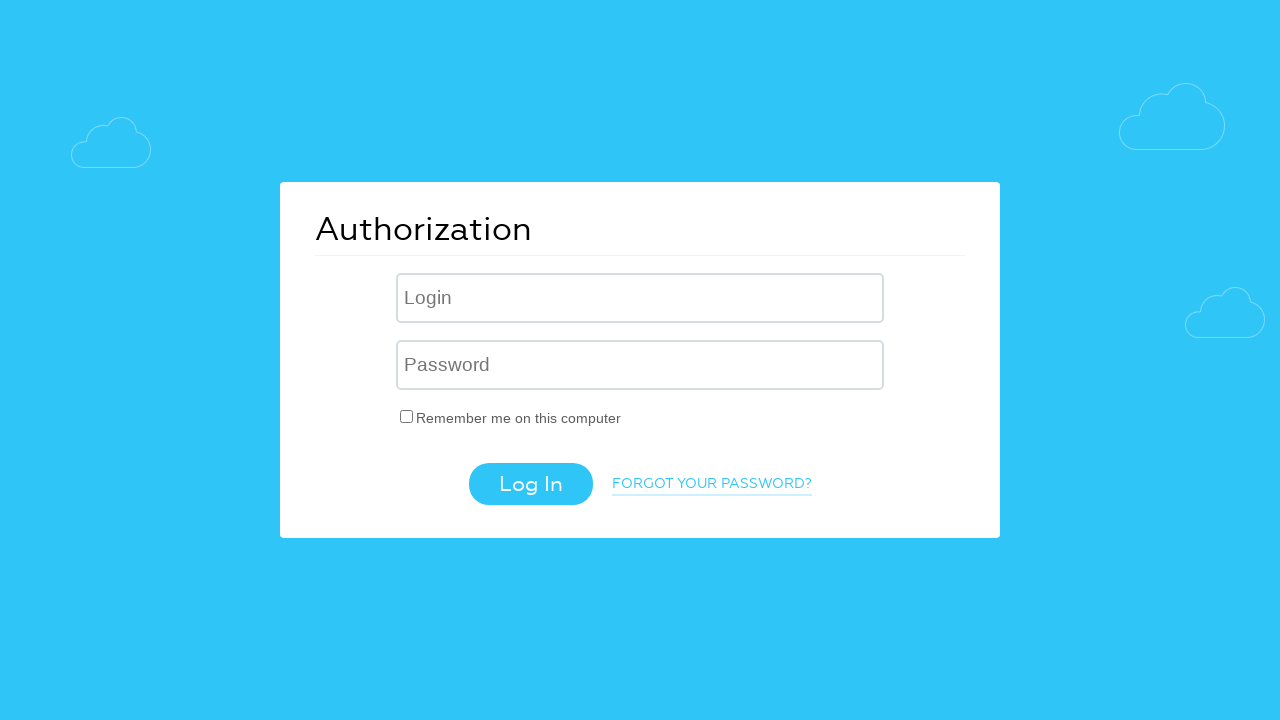

Retrieved value attribute from Log In button: 'Log In'
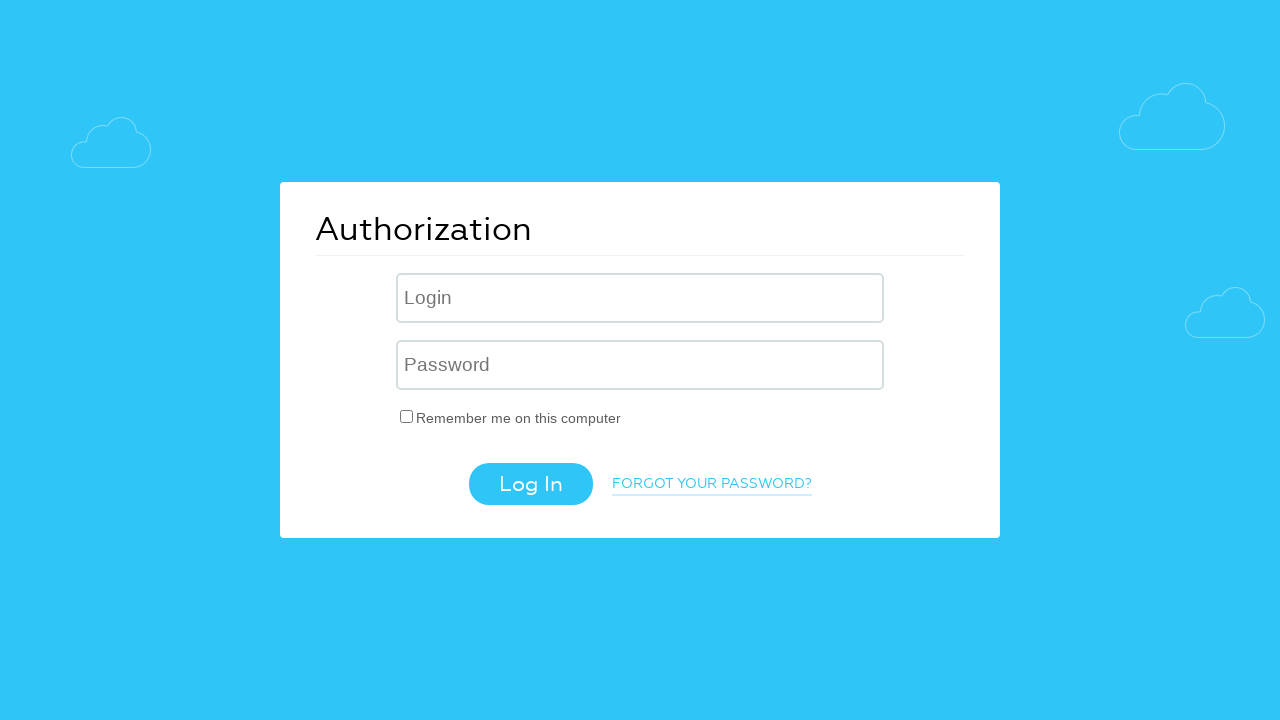

Assertion passed: Log In button has correct text attribute value
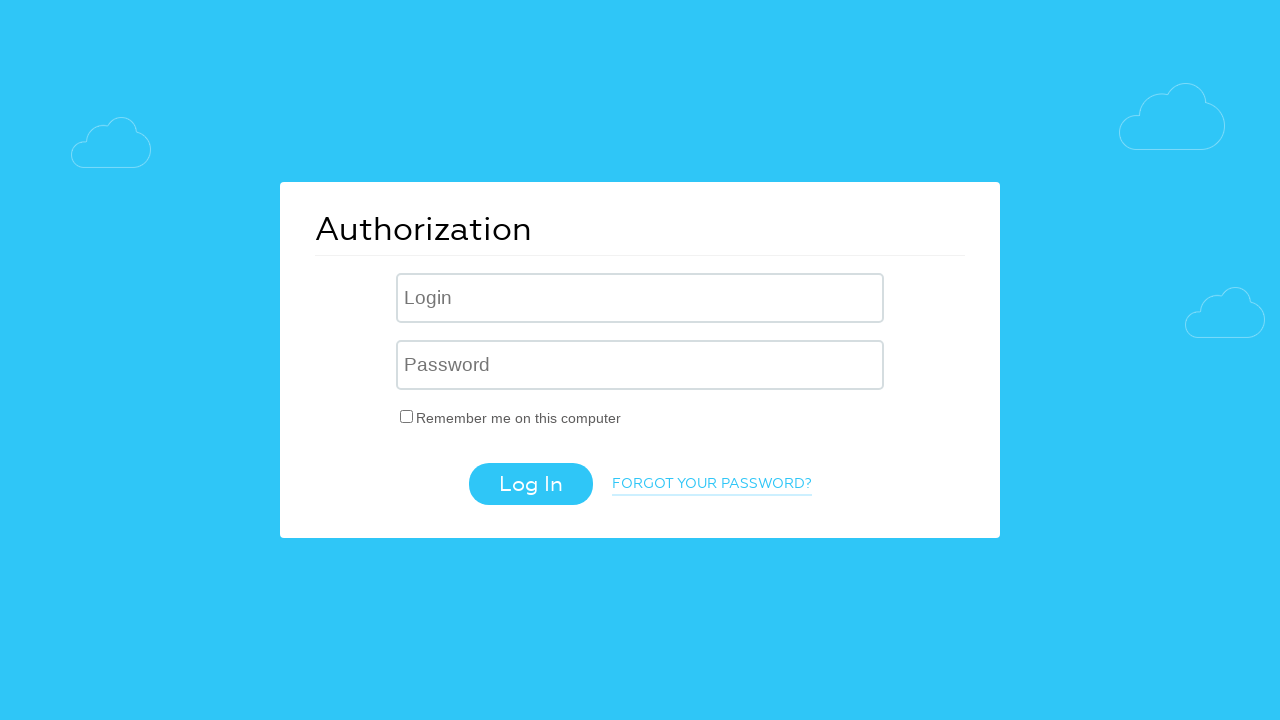

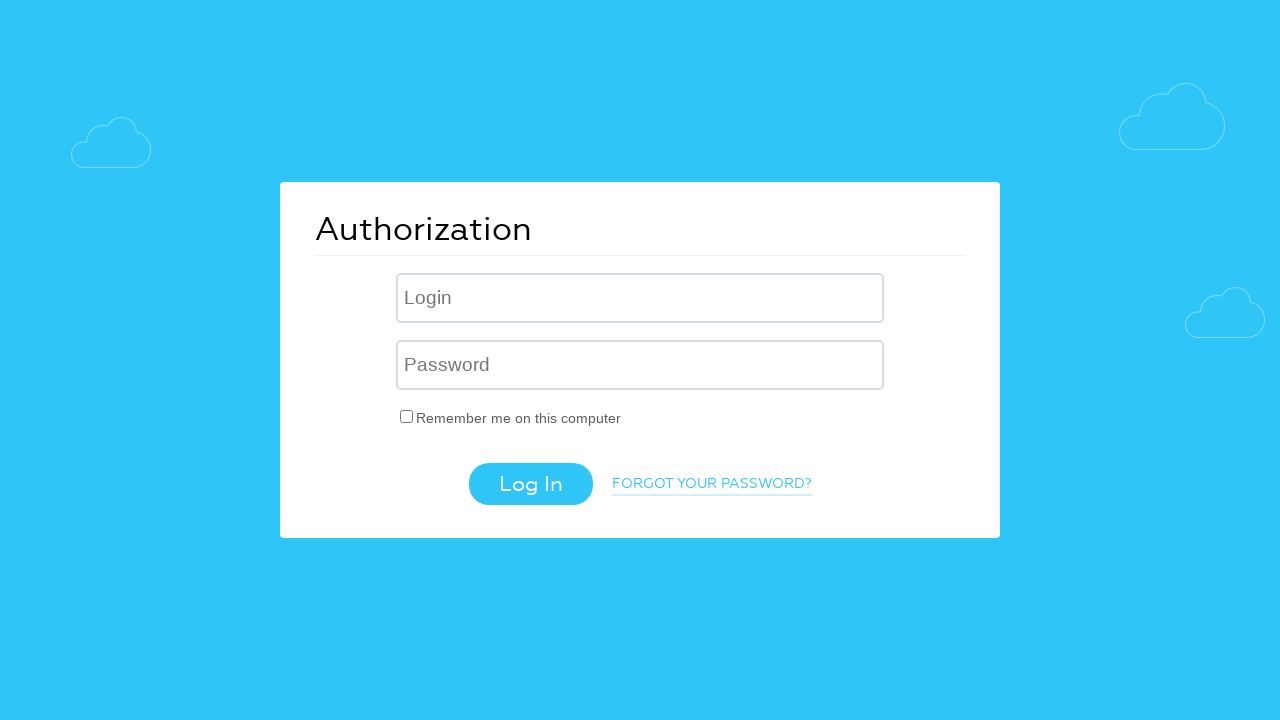